Opens the Sri Chaitanya School website and maximizes the browser window to verify the page loads correctly.

Starting URL: https://www.srichaitanyaschool.net

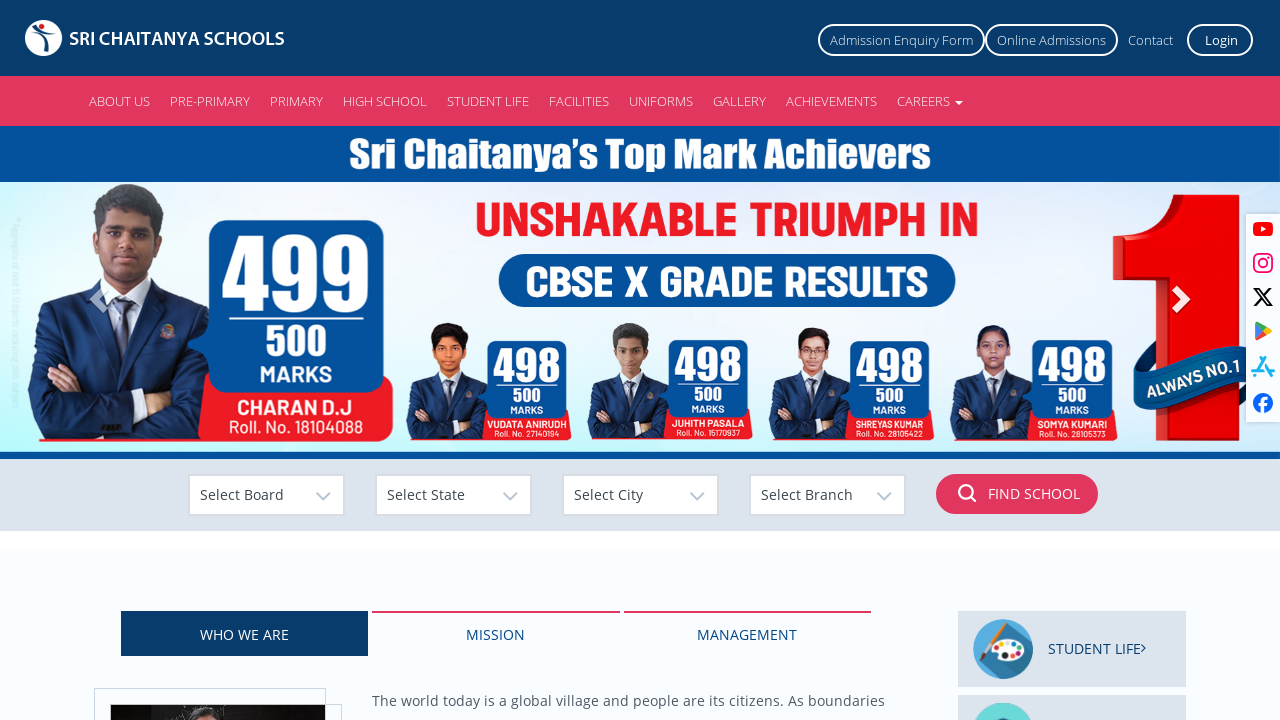

Set viewport size to 1920x1080 to maximize browser window
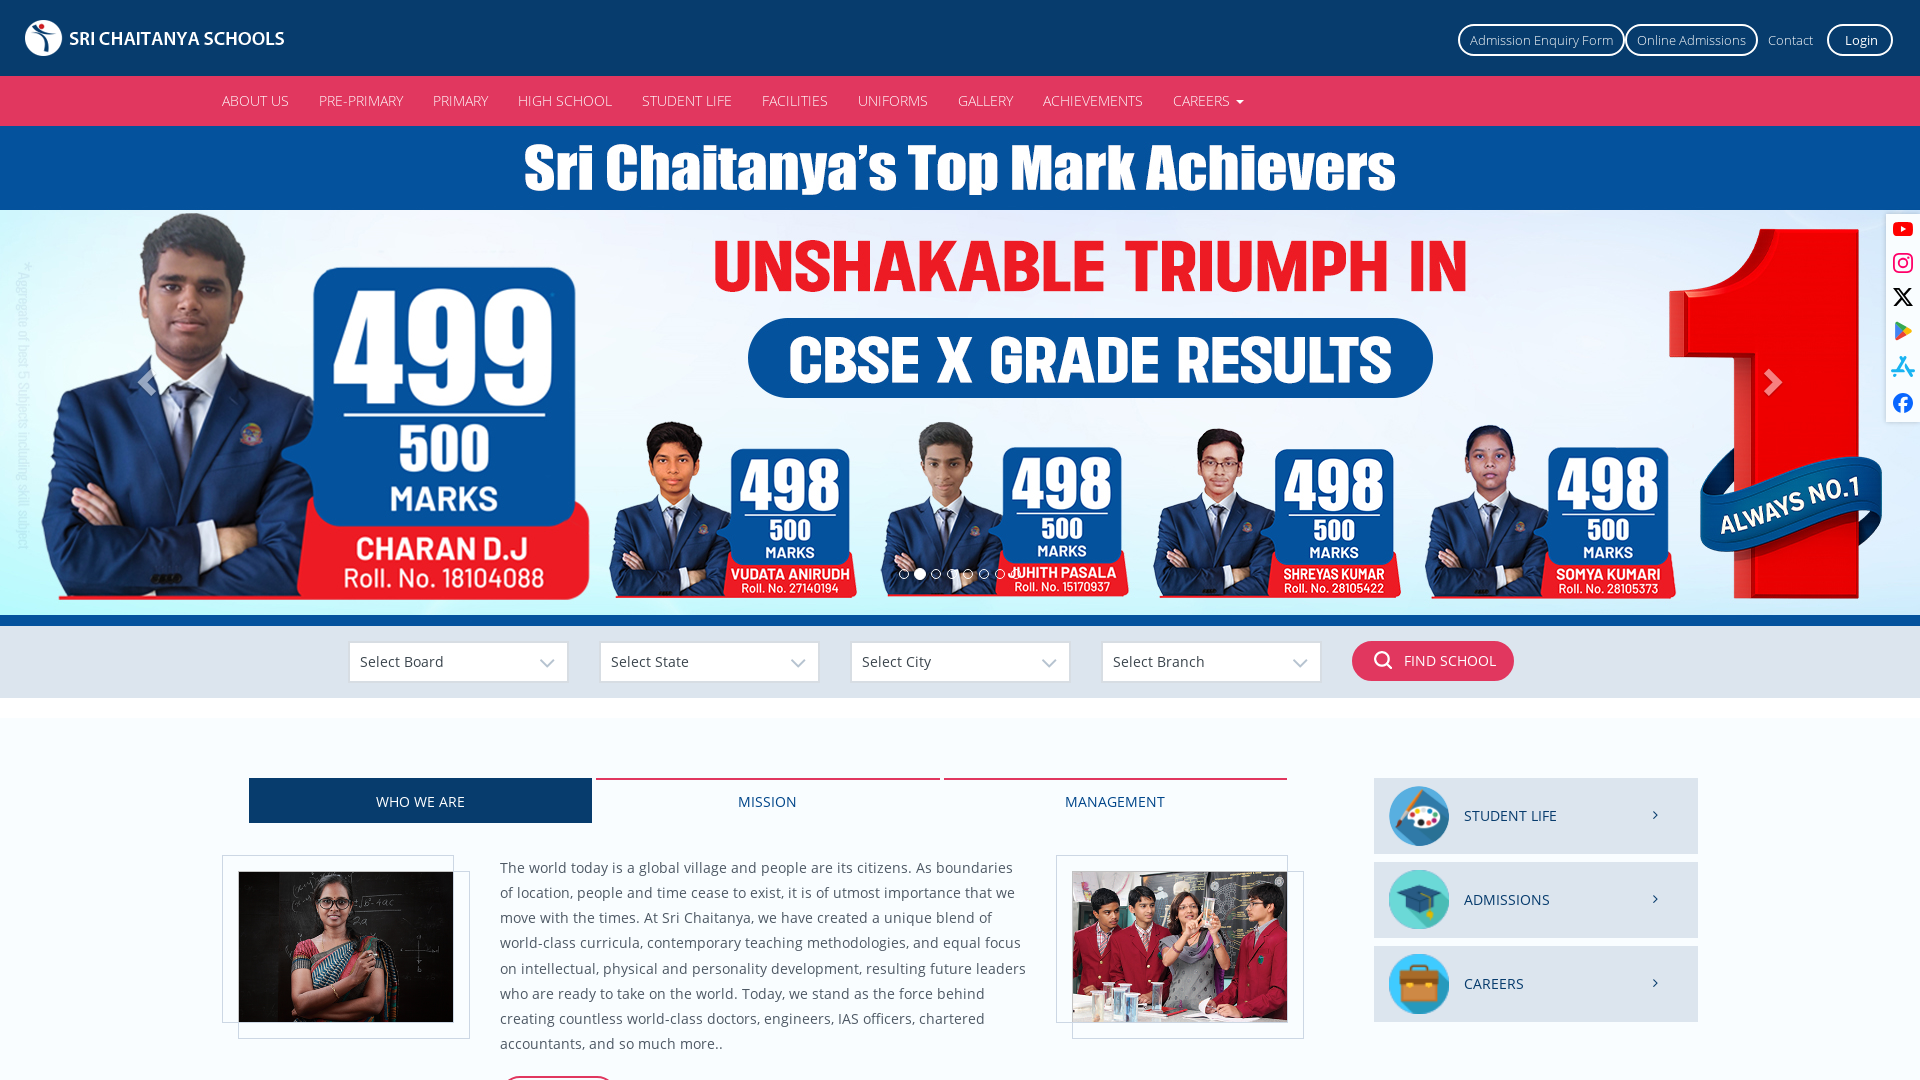

Sri Chaitanya School website loaded successfully (DOM content loaded)
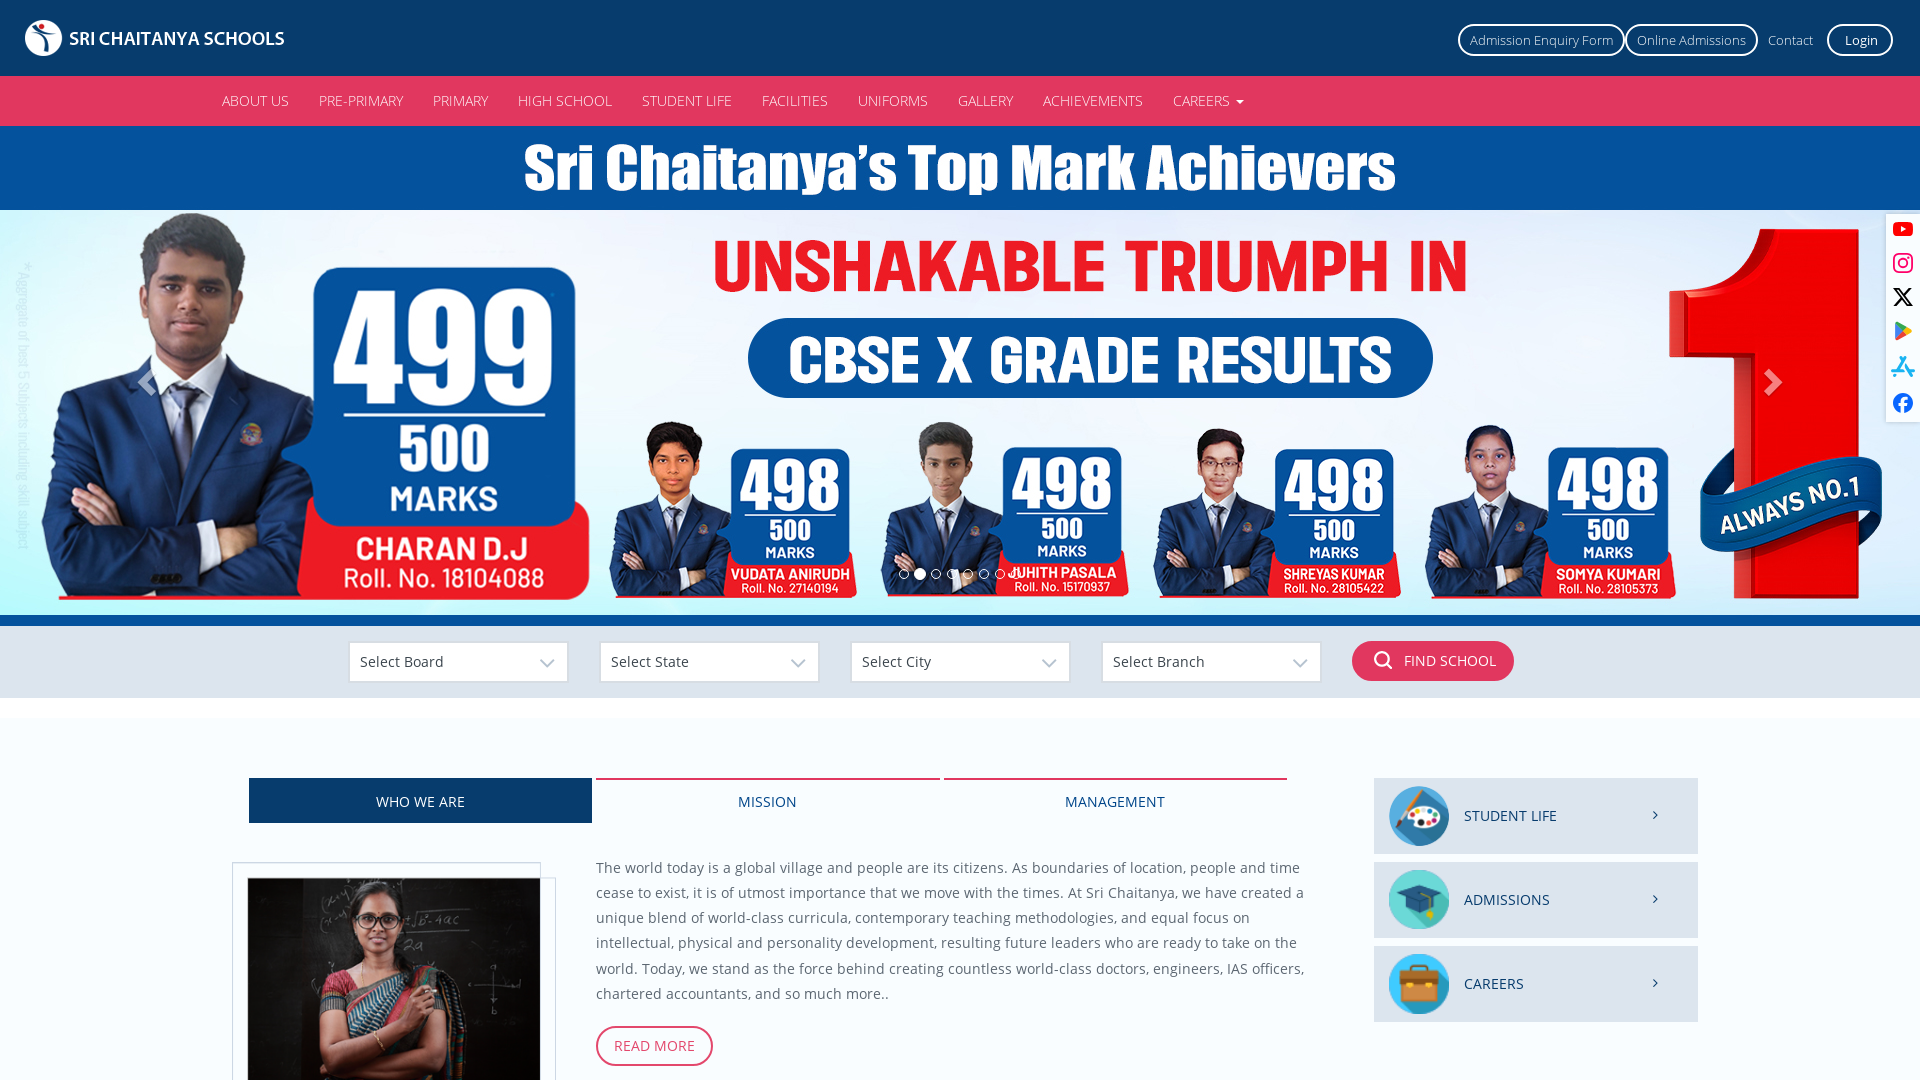

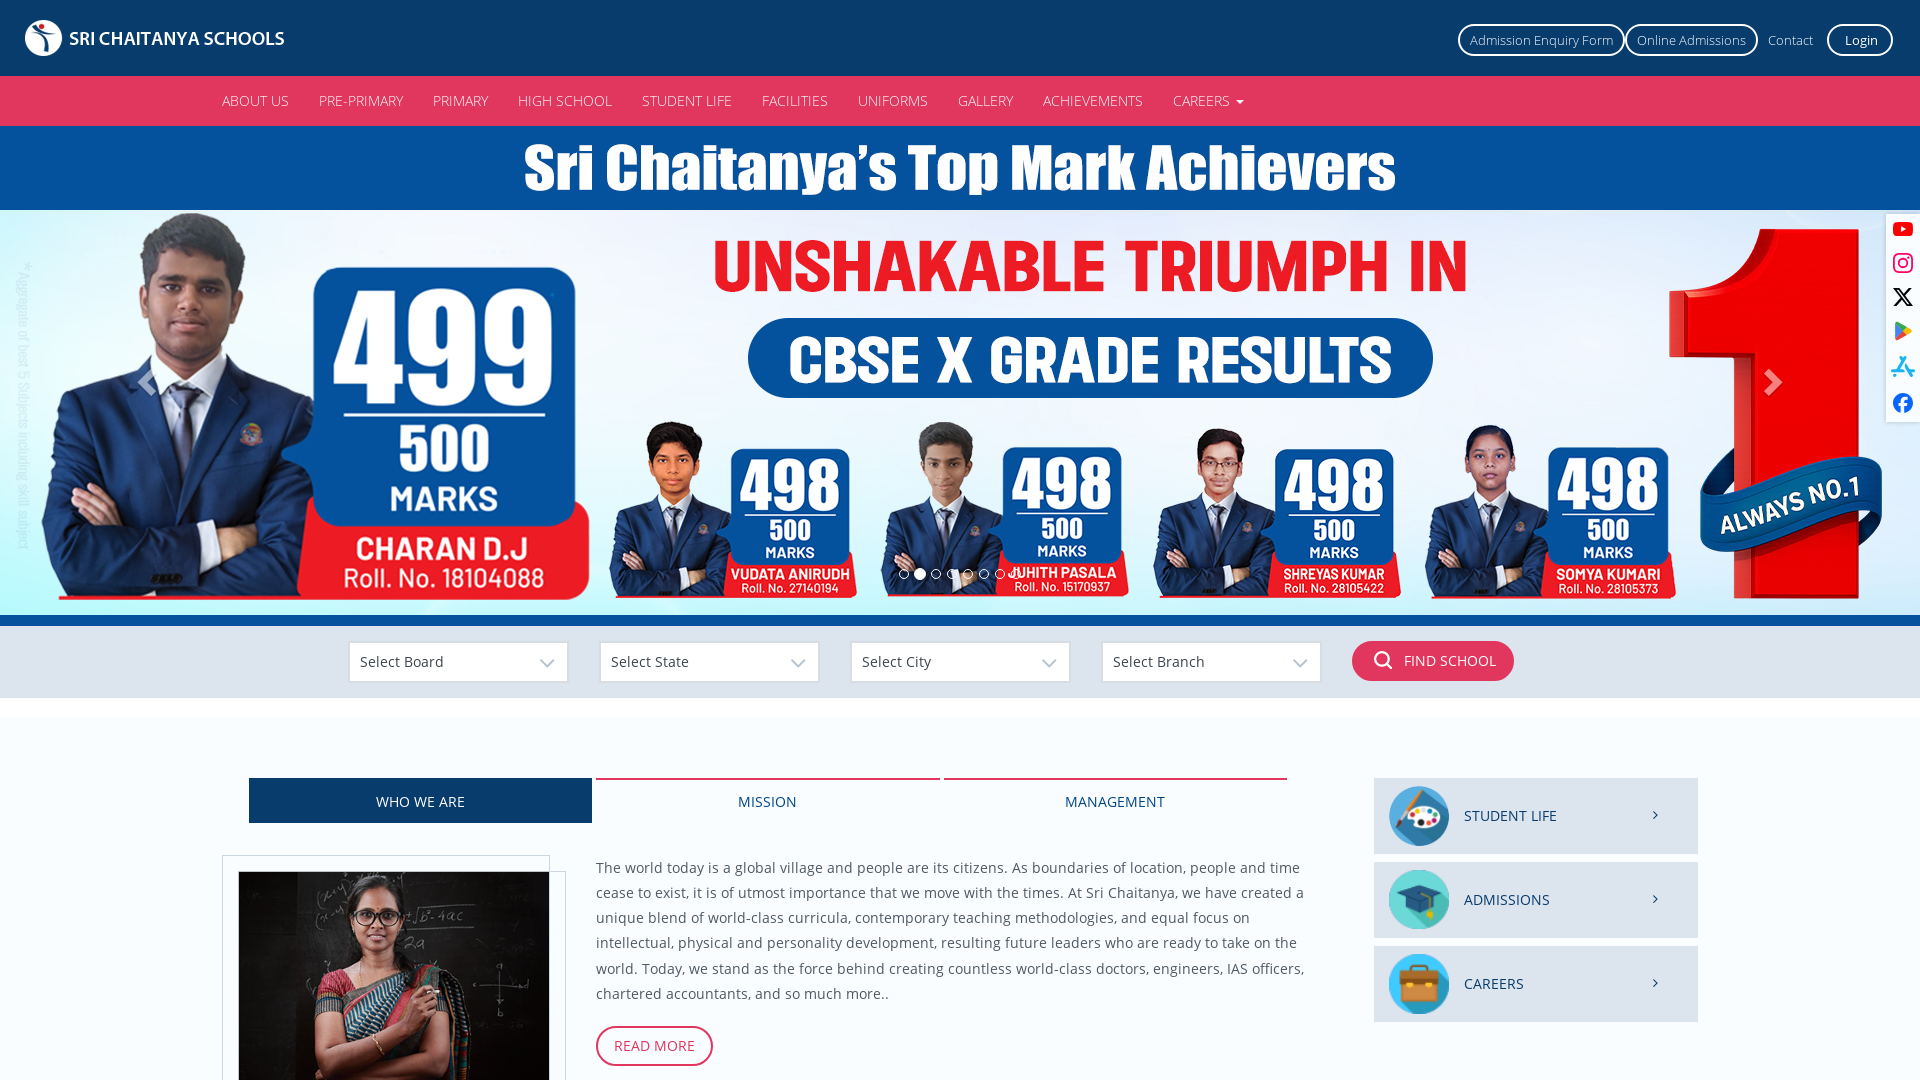